Tests that Clear completed button is hidden when no items are completed.

Starting URL: https://demo.playwright.dev/todomvc

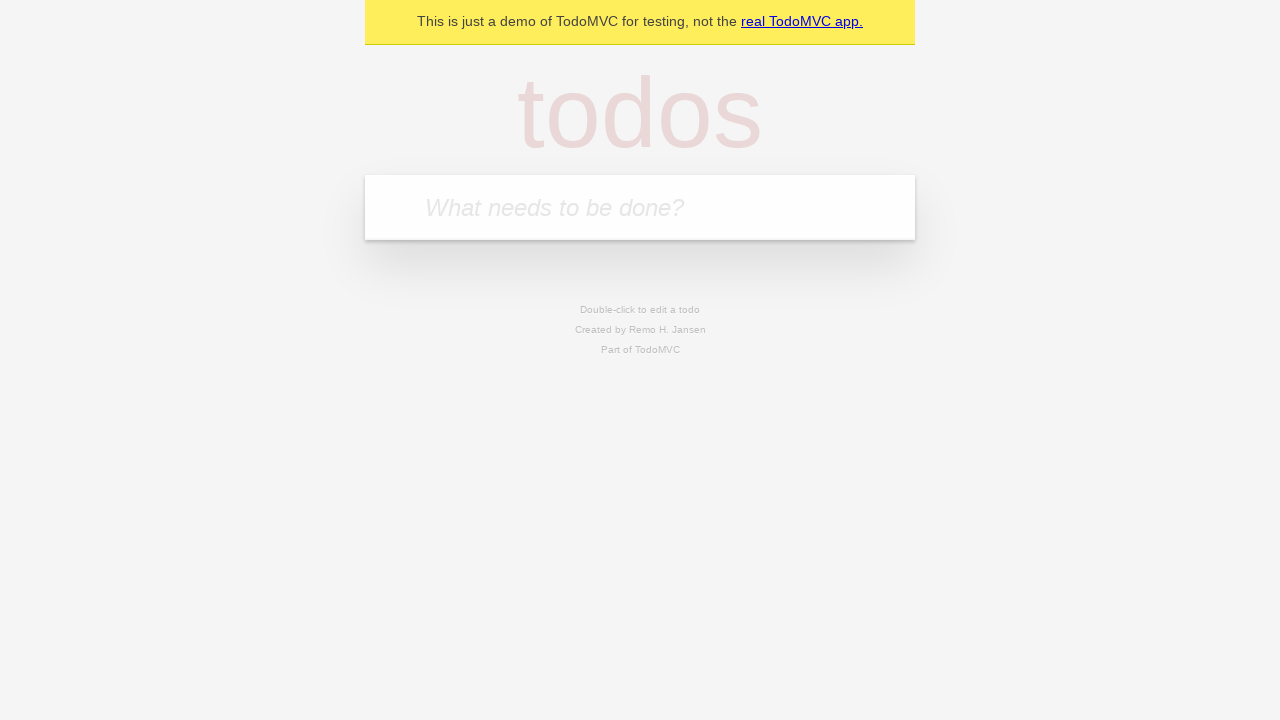

Filled todo input with 'buy some cheese' on internal:attr=[placeholder="What needs to be done?"i]
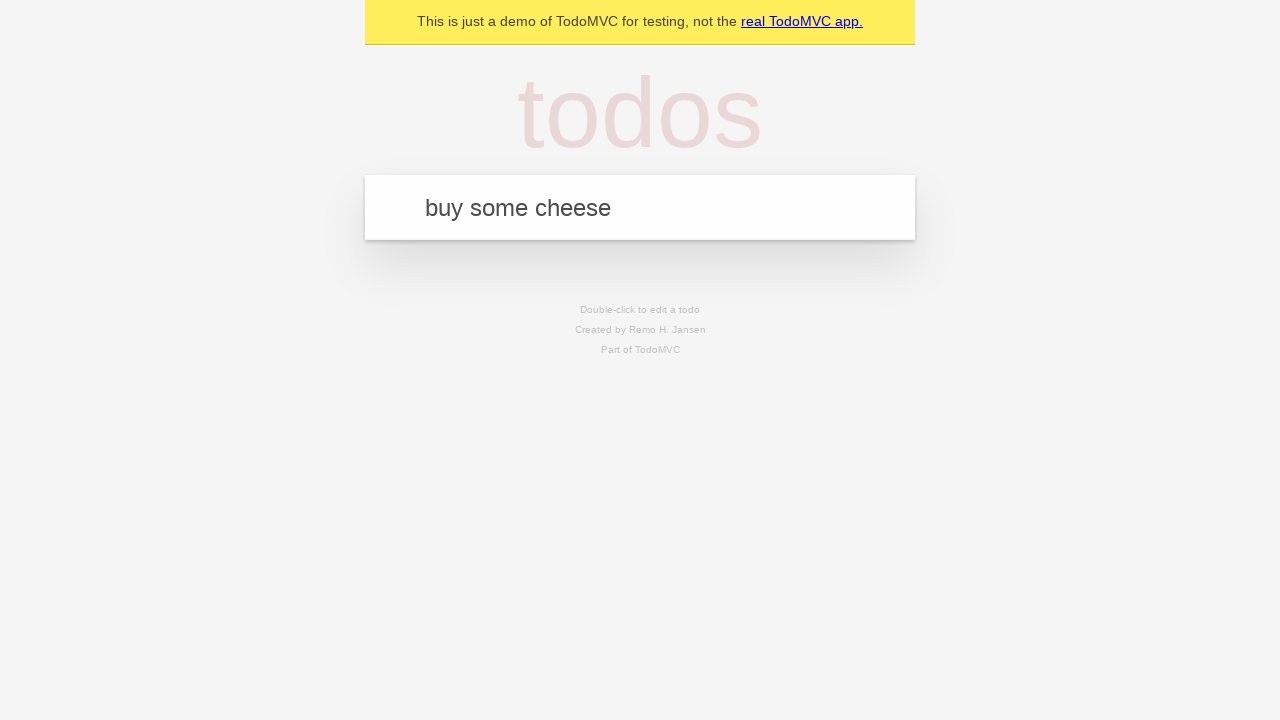

Pressed Enter to add first todo on internal:attr=[placeholder="What needs to be done?"i]
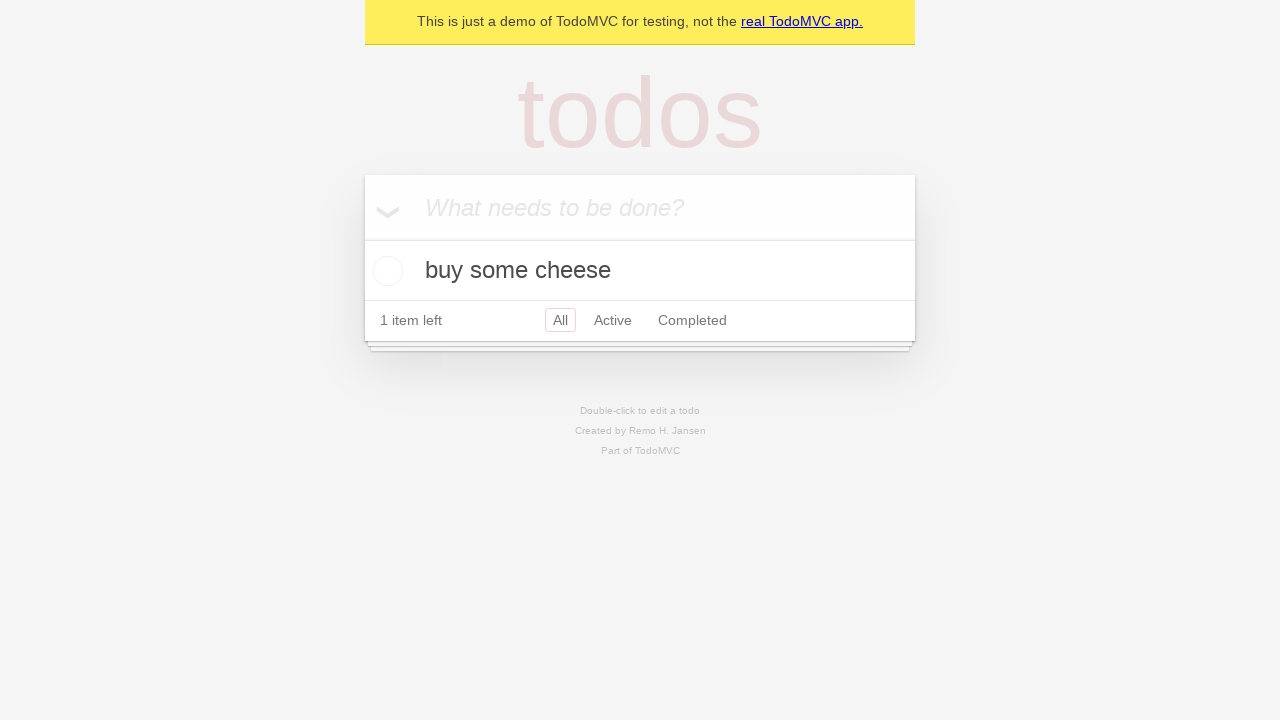

Filled todo input with 'feed the cat' on internal:attr=[placeholder="What needs to be done?"i]
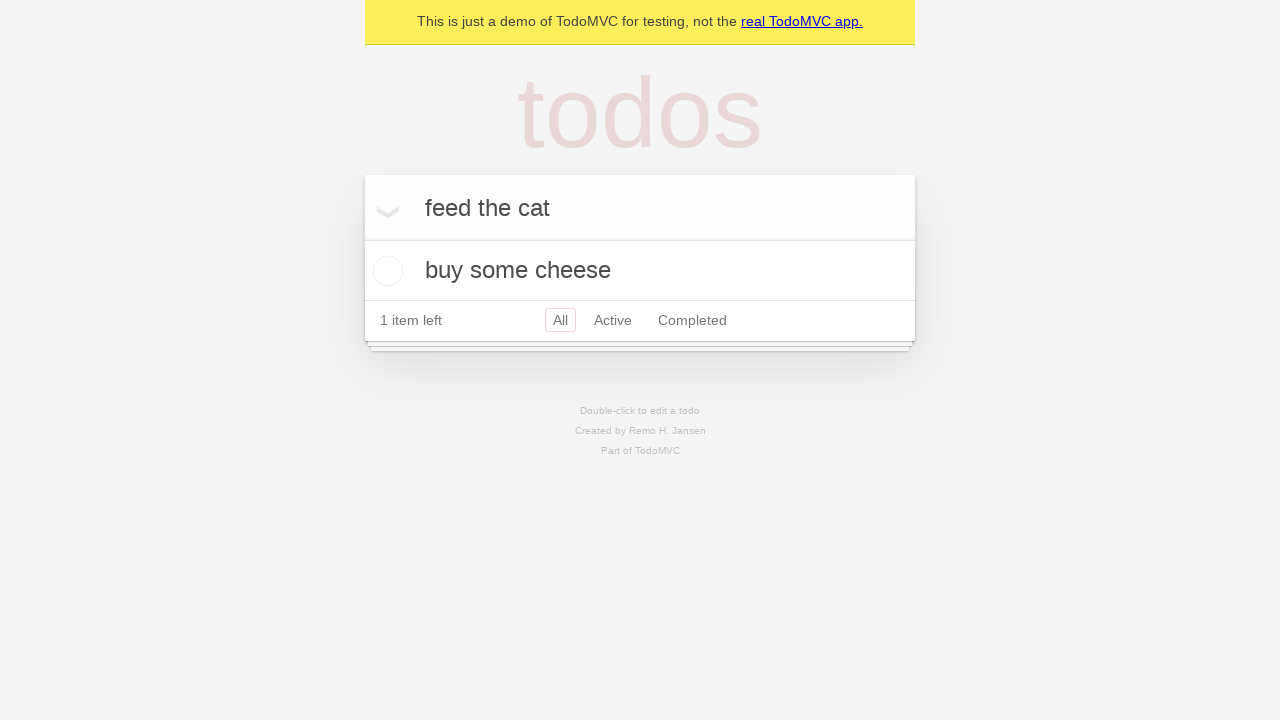

Pressed Enter to add second todo on internal:attr=[placeholder="What needs to be done?"i]
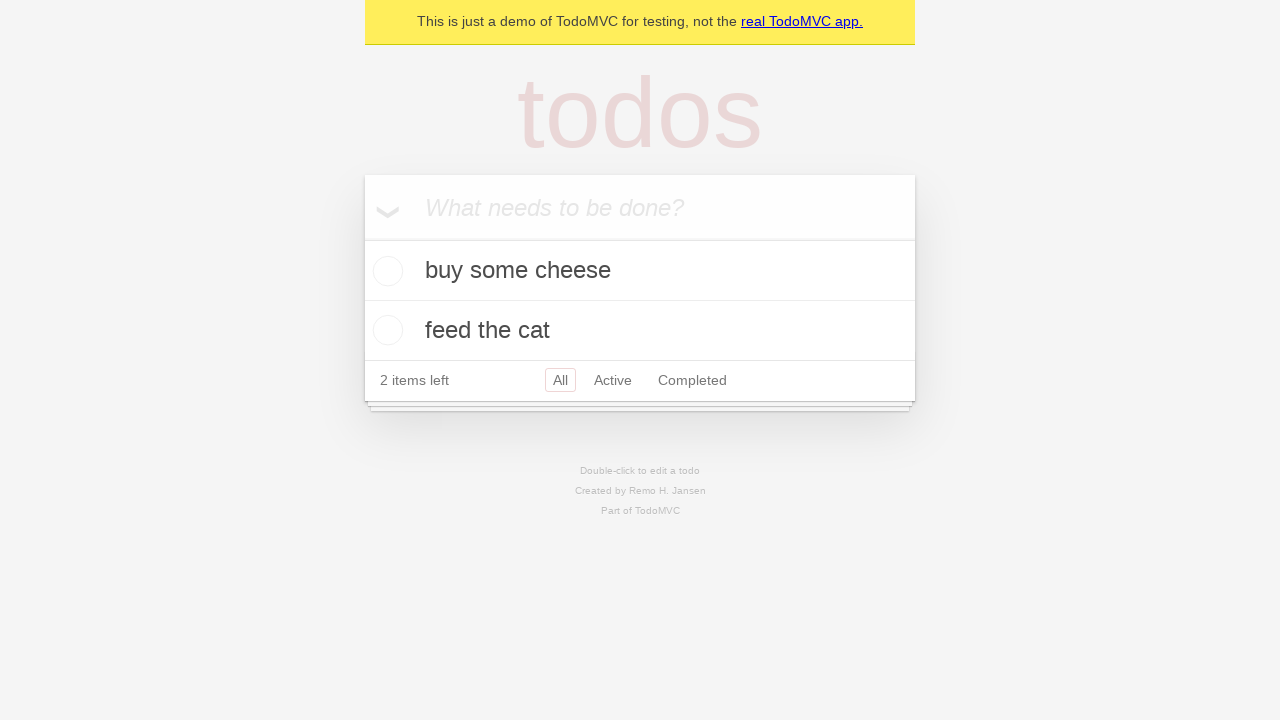

Filled todo input with 'book a doctors appointment' on internal:attr=[placeholder="What needs to be done?"i]
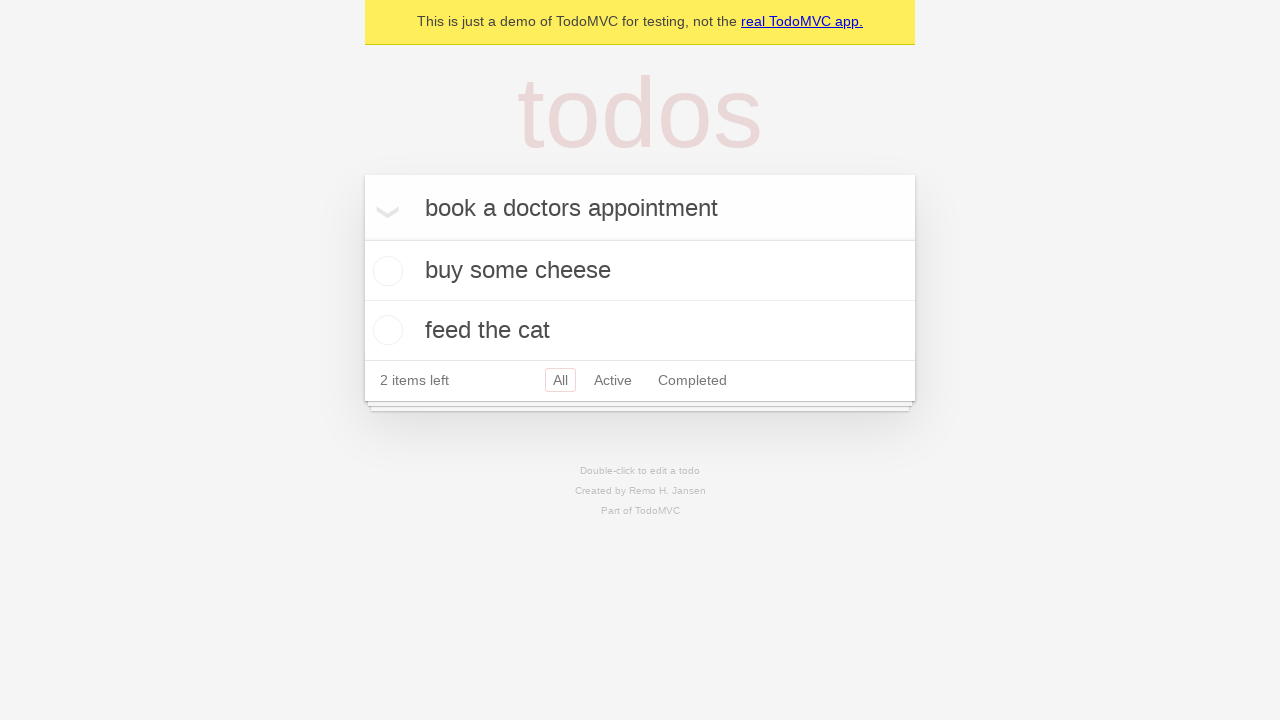

Pressed Enter to add third todo on internal:attr=[placeholder="What needs to be done?"i]
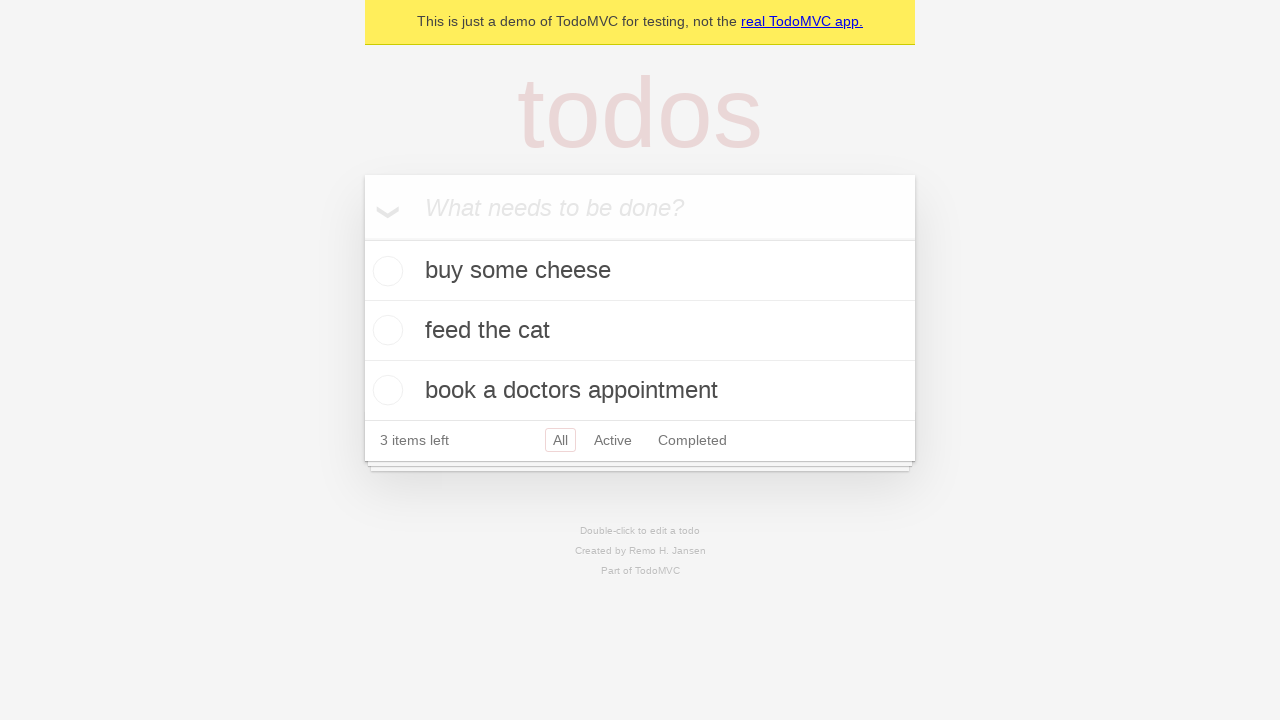

Checked the first todo item at (385, 271) on .todo-list li .toggle >> nth=0
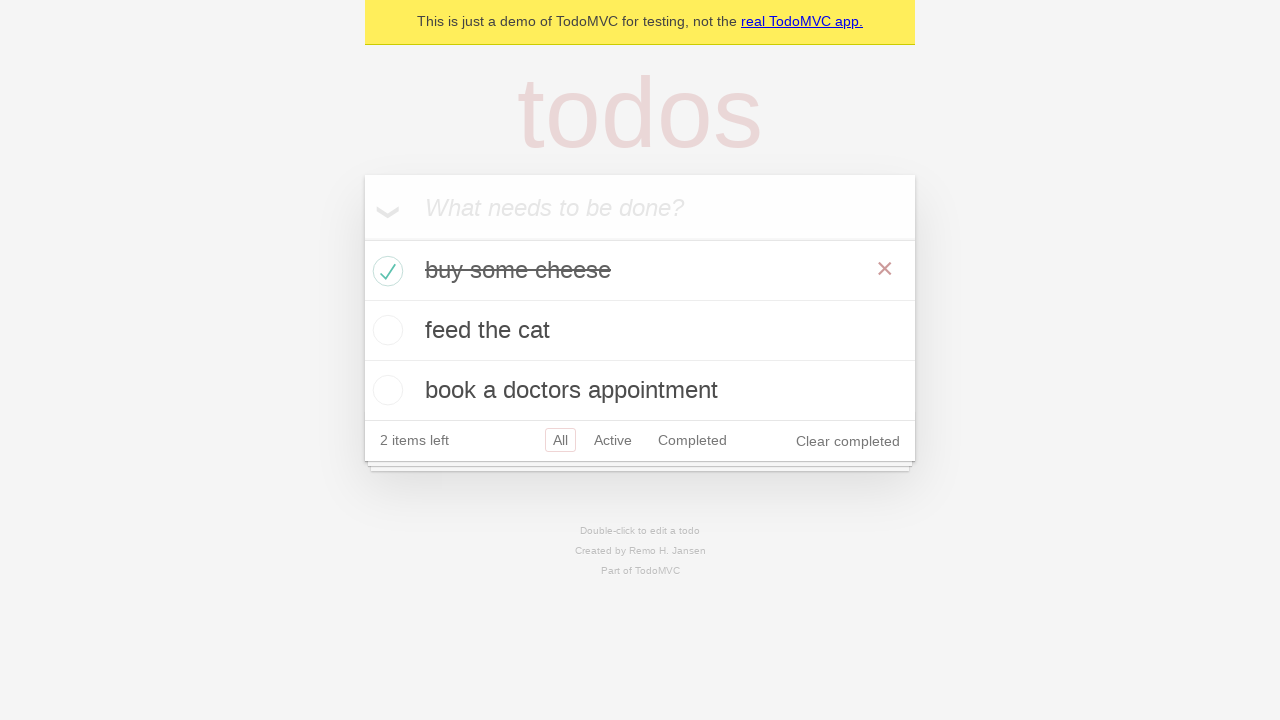

Clicked Clear completed button to remove completed todos at (848, 441) on internal:role=button[name="Clear completed"i]
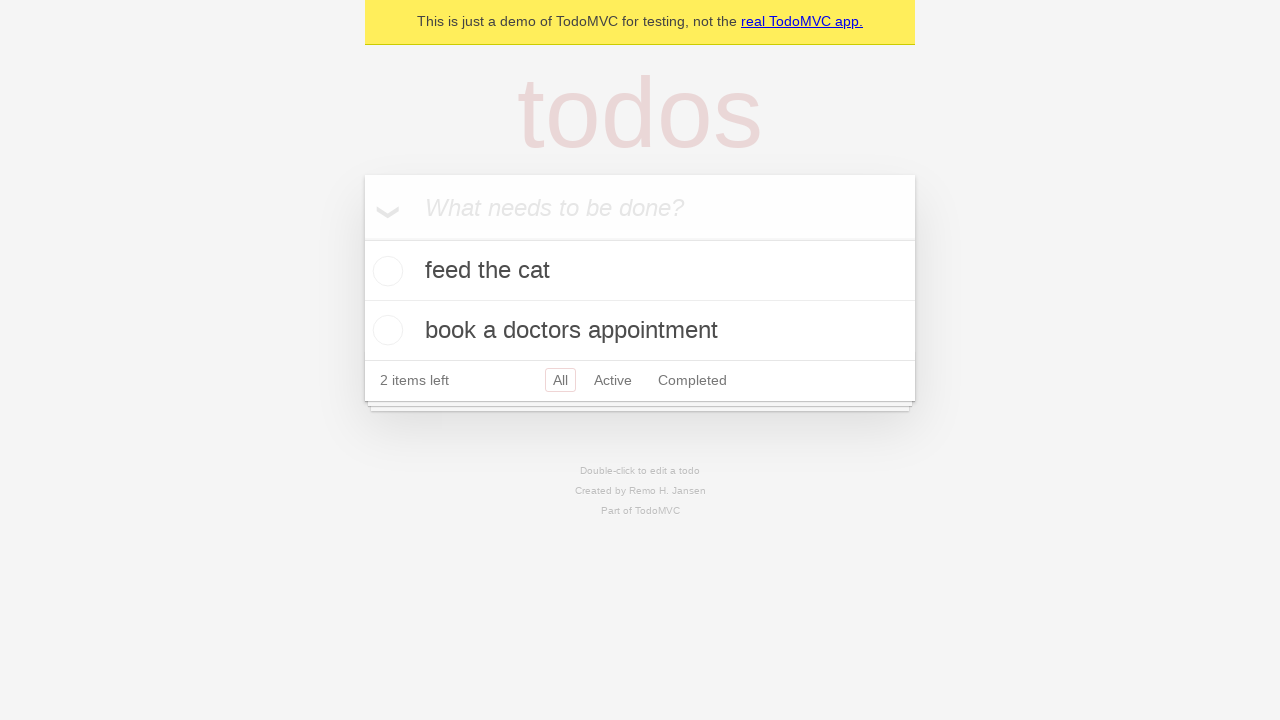

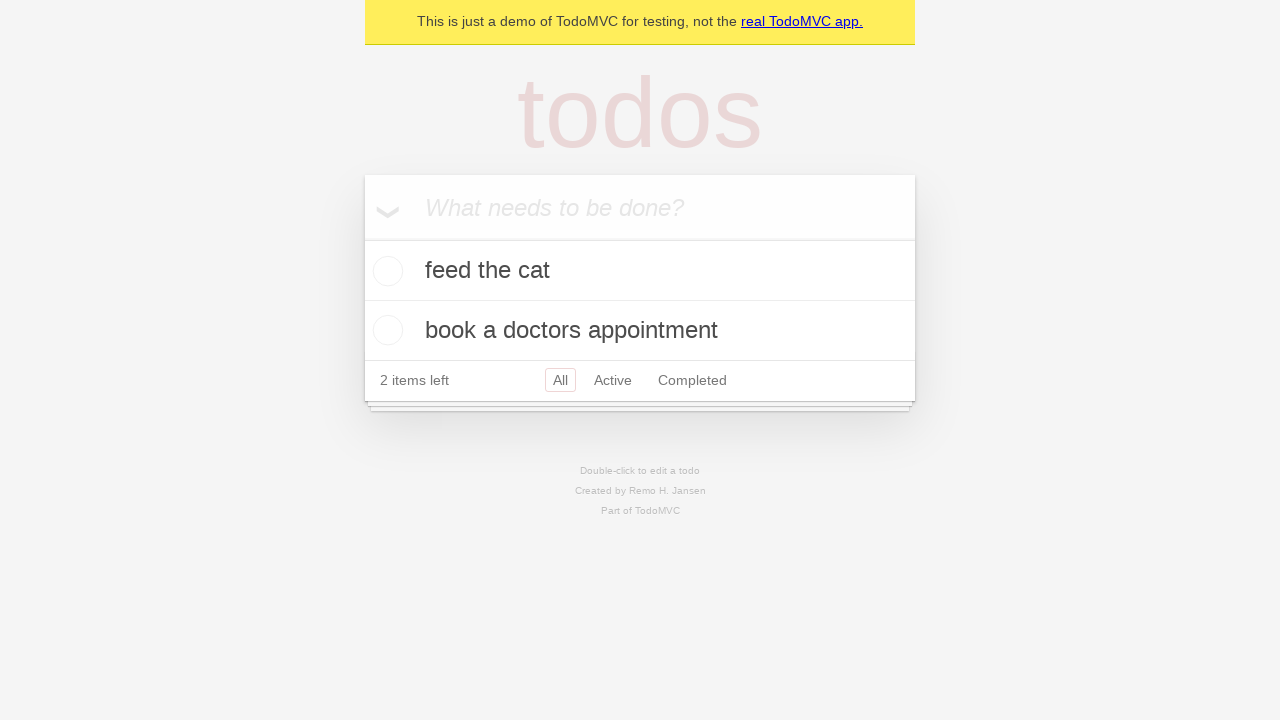